Tests the add/remove elements functionality by clicking the "Add Element" button 5 times and verifying that each new button element is created

Starting URL: http://the-internet.herokuapp.com/add_remove_elements/

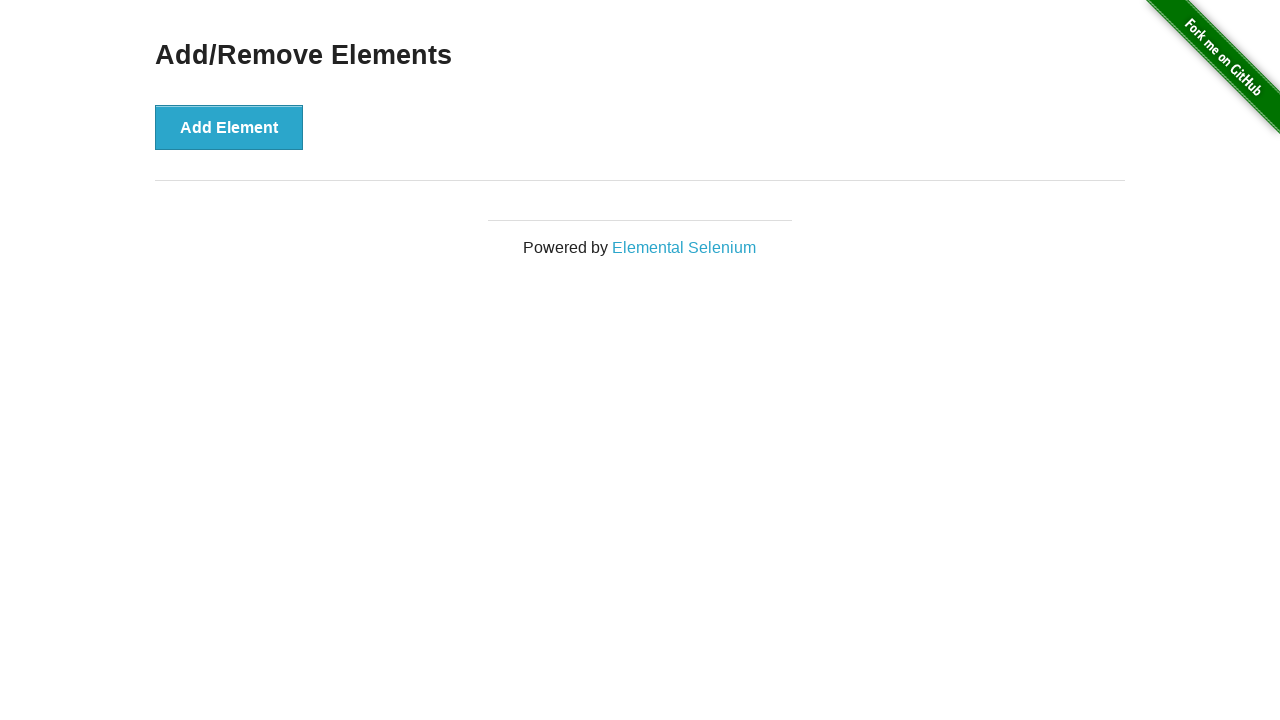

Clicked 'Add Element' button (iteration 1/5) at (229, 127) on button[onclick='addElement()']
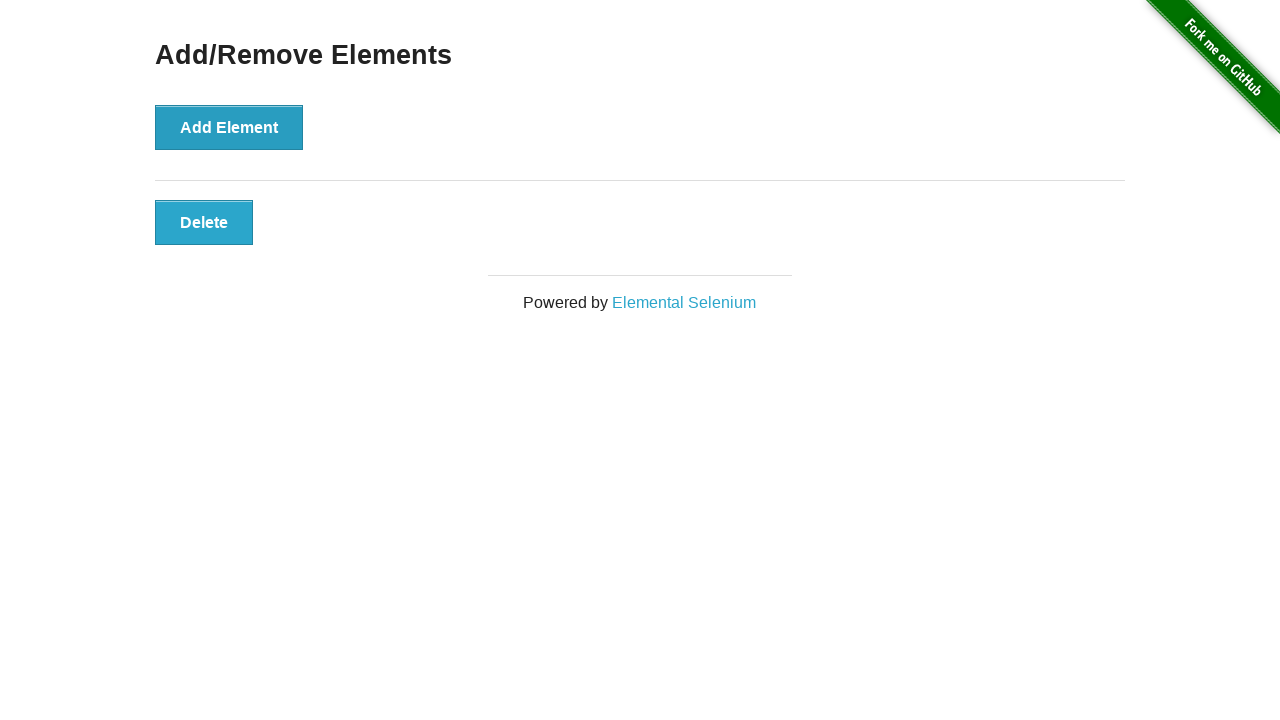

Verified Delete button #1 was created and is visible
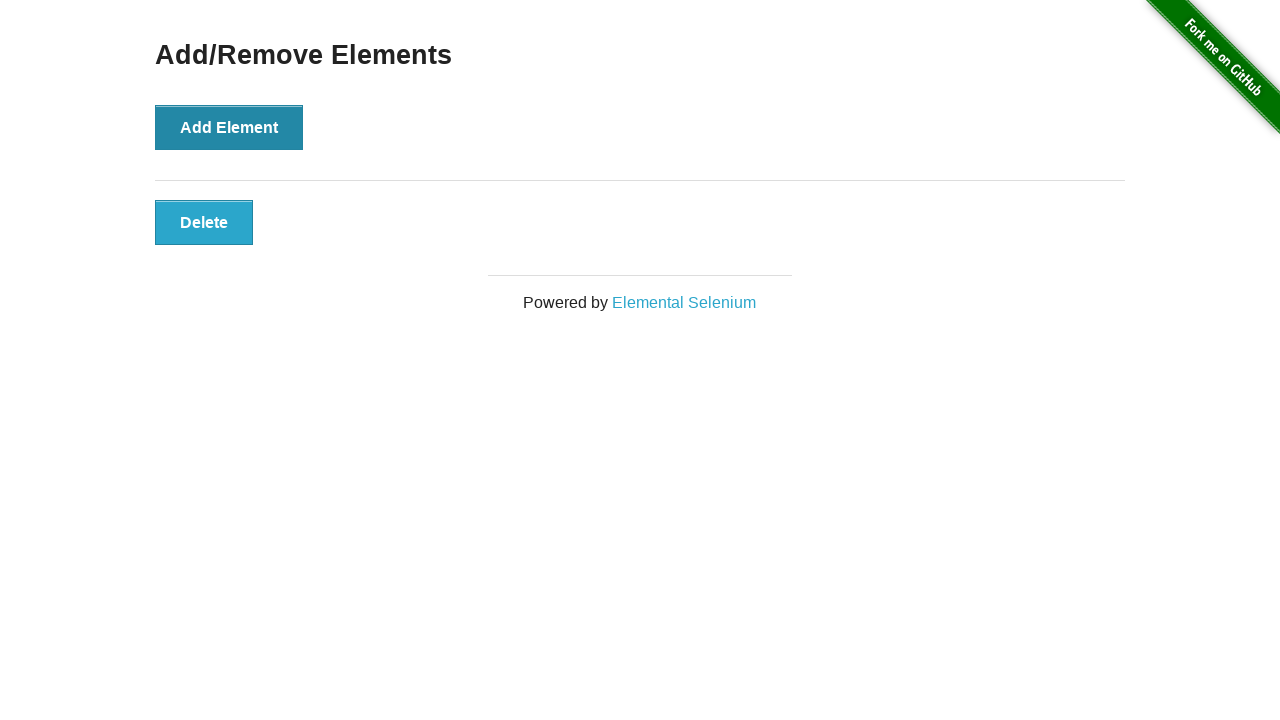

Clicked 'Add Element' button (iteration 2/5) at (229, 127) on button[onclick='addElement()']
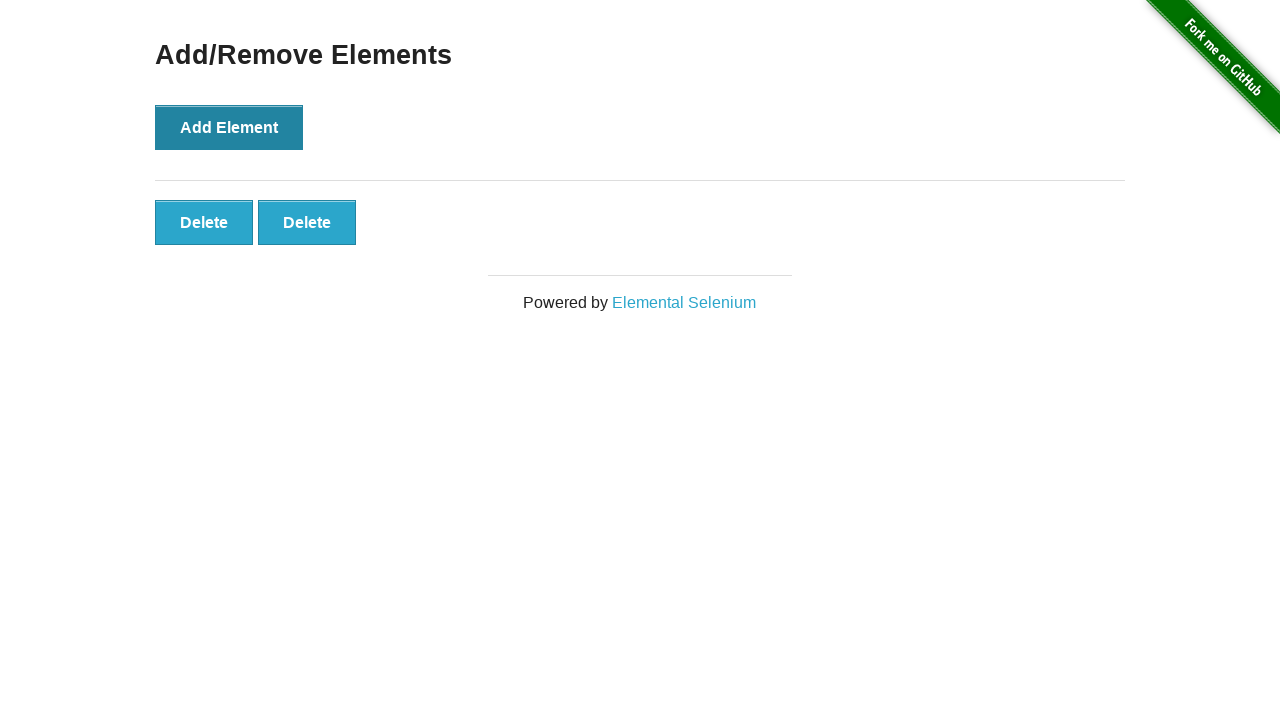

Verified Delete button #2 was created and is visible
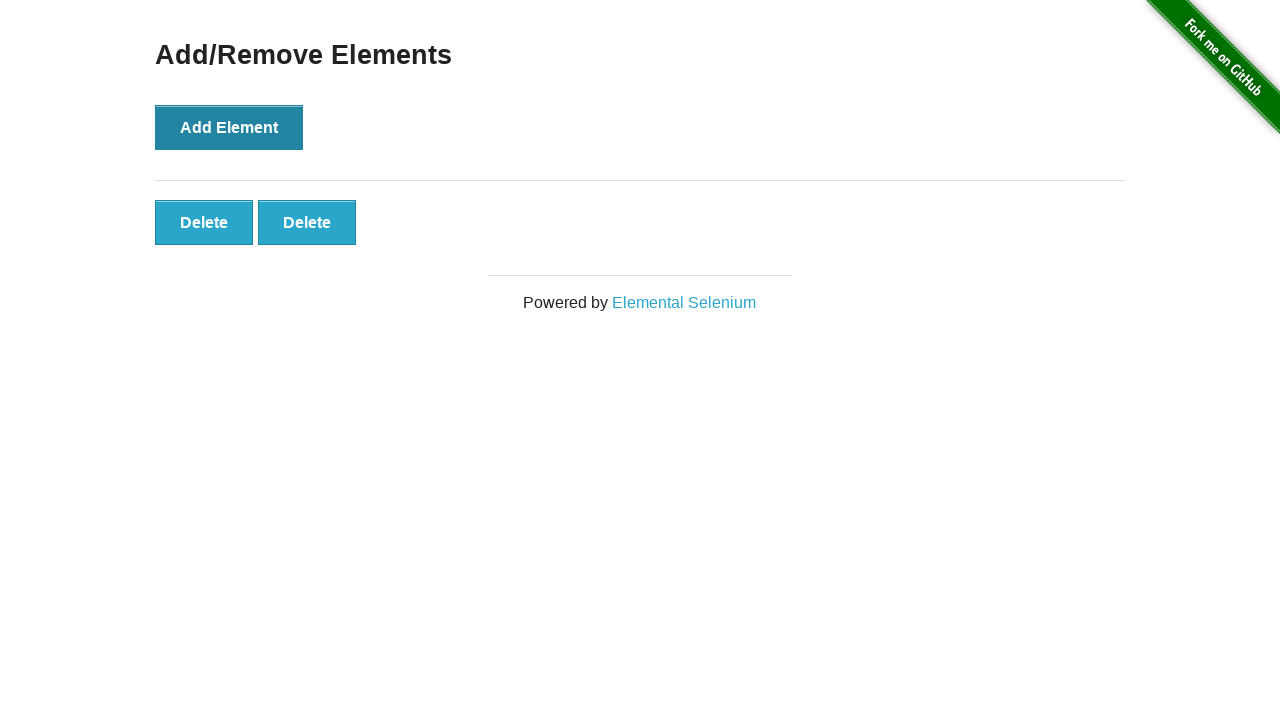

Clicked 'Add Element' button (iteration 3/5) at (229, 127) on button[onclick='addElement()']
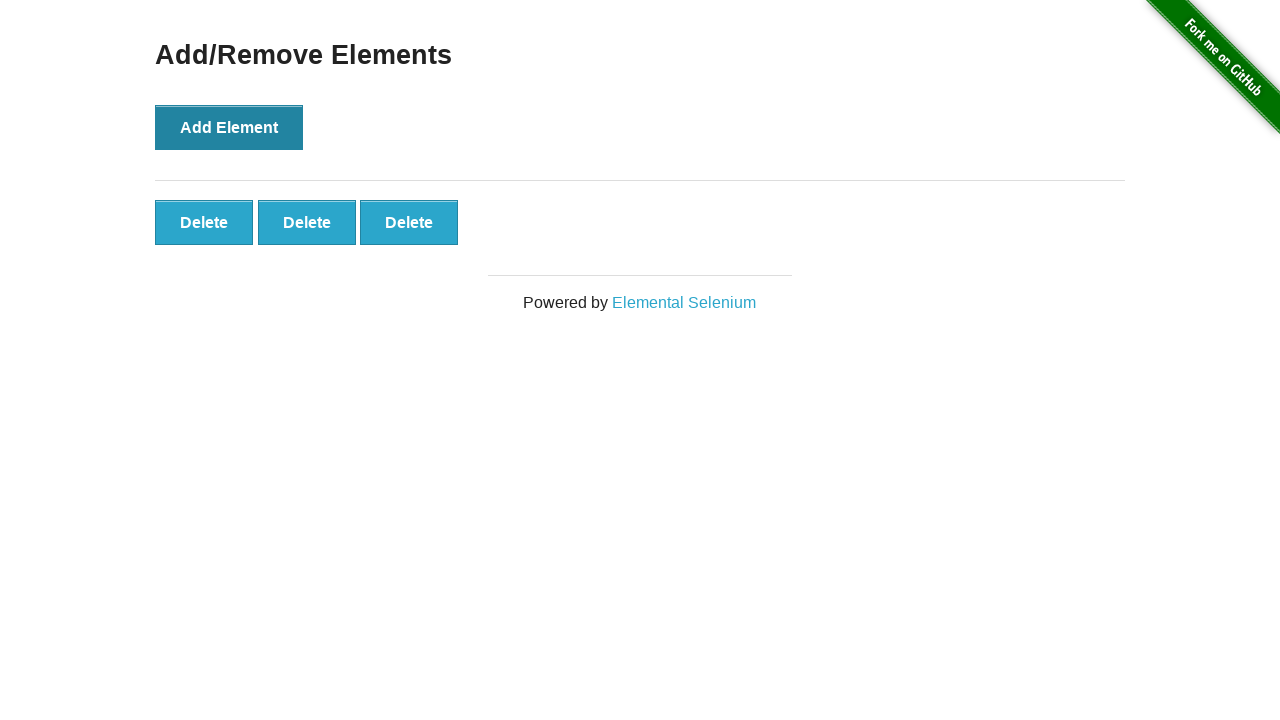

Verified Delete button #3 was created and is visible
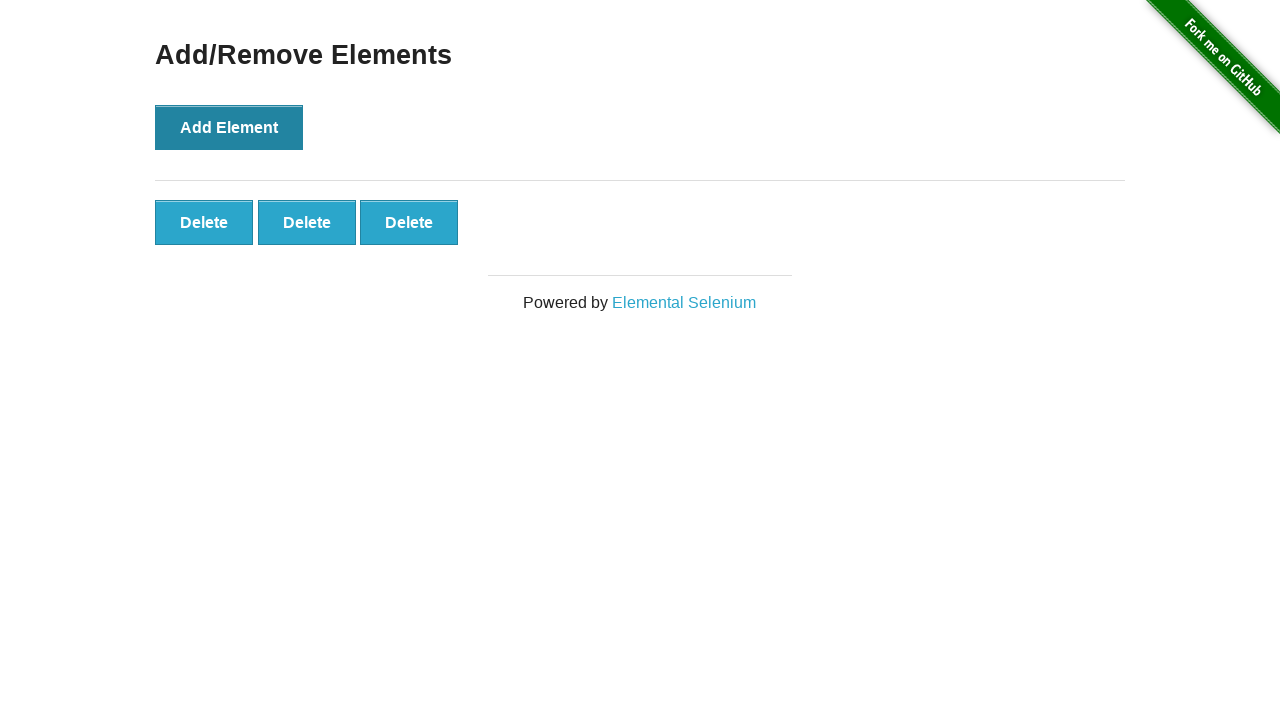

Clicked 'Add Element' button (iteration 4/5) at (229, 127) on button[onclick='addElement()']
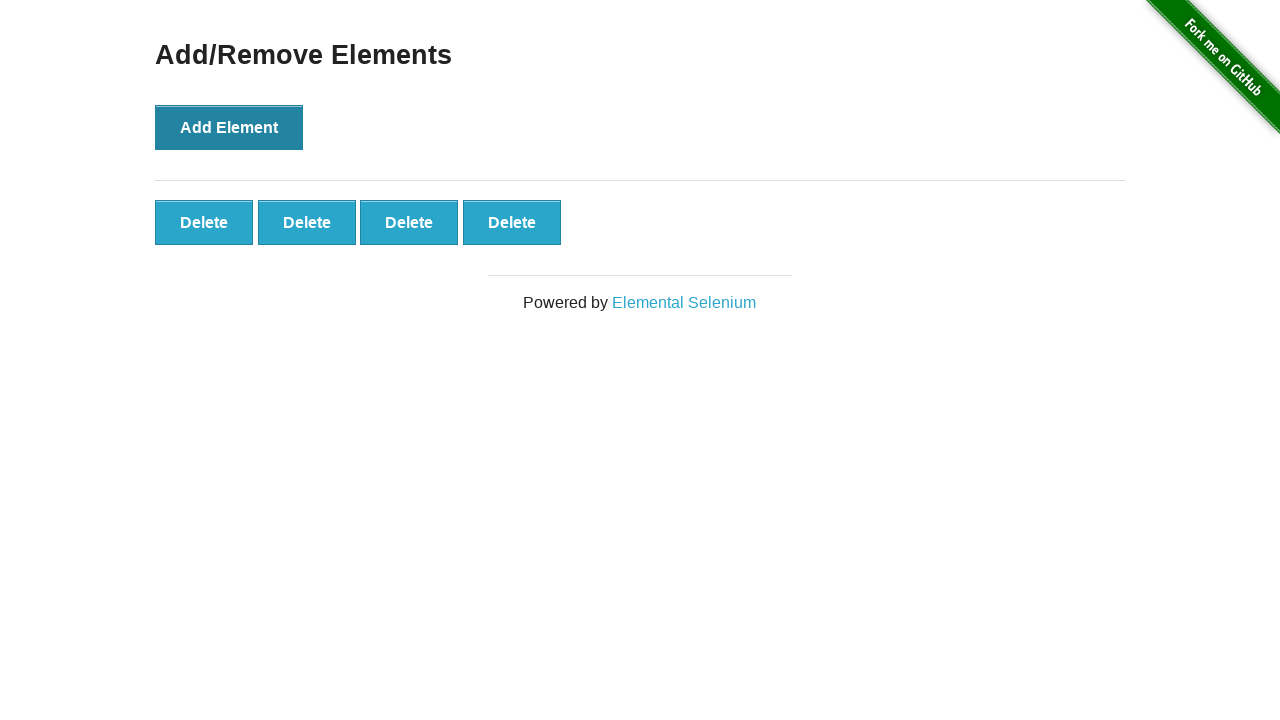

Verified Delete button #4 was created and is visible
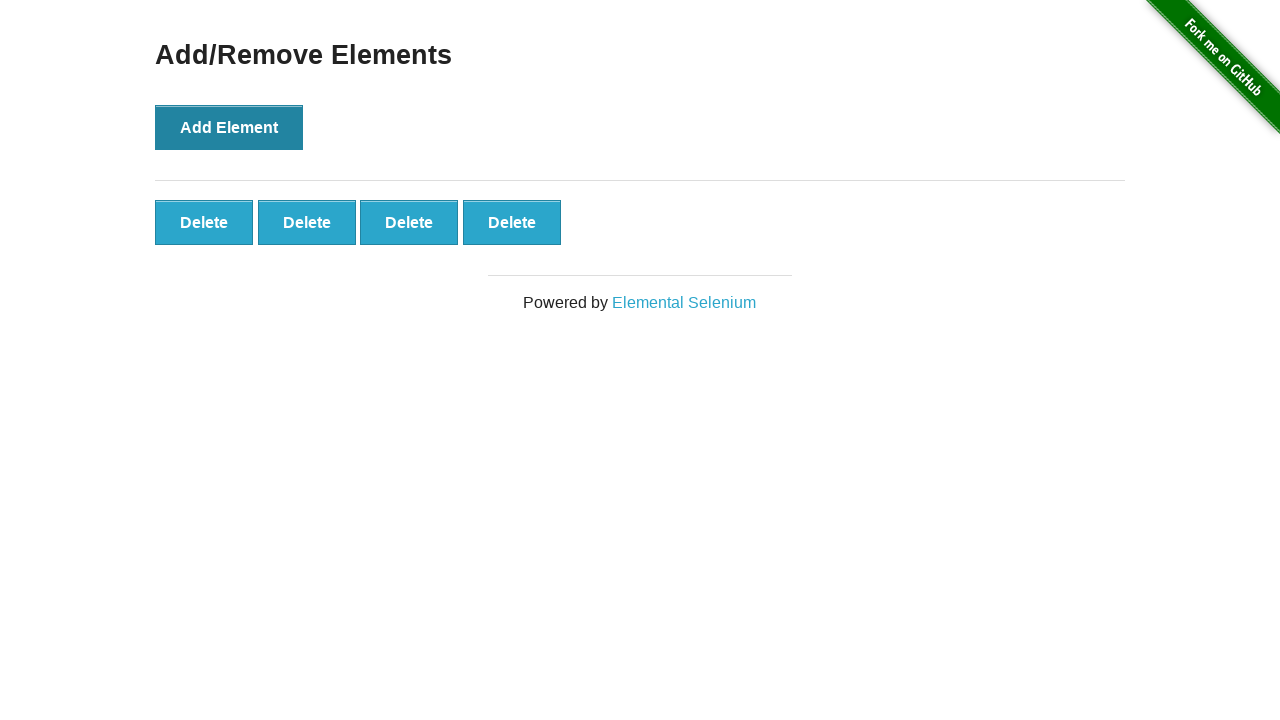

Clicked 'Add Element' button (iteration 5/5) at (229, 127) on button[onclick='addElement()']
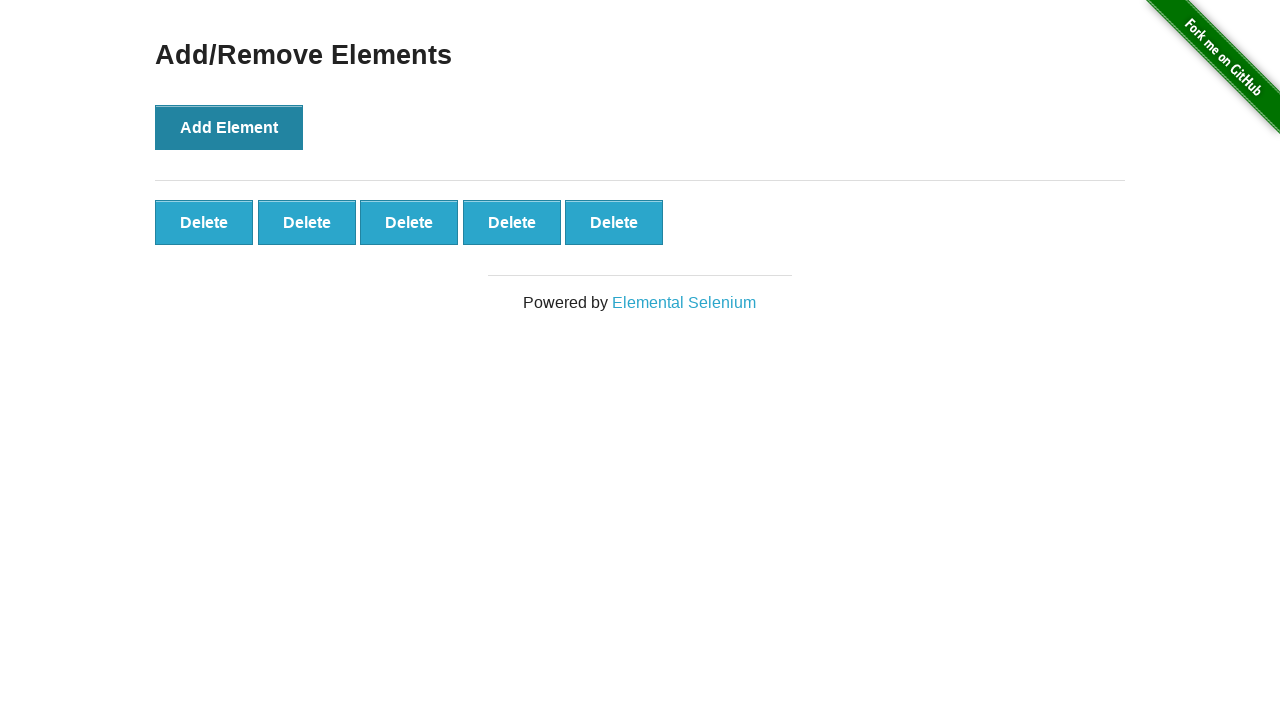

Verified Delete button #5 was created and is visible
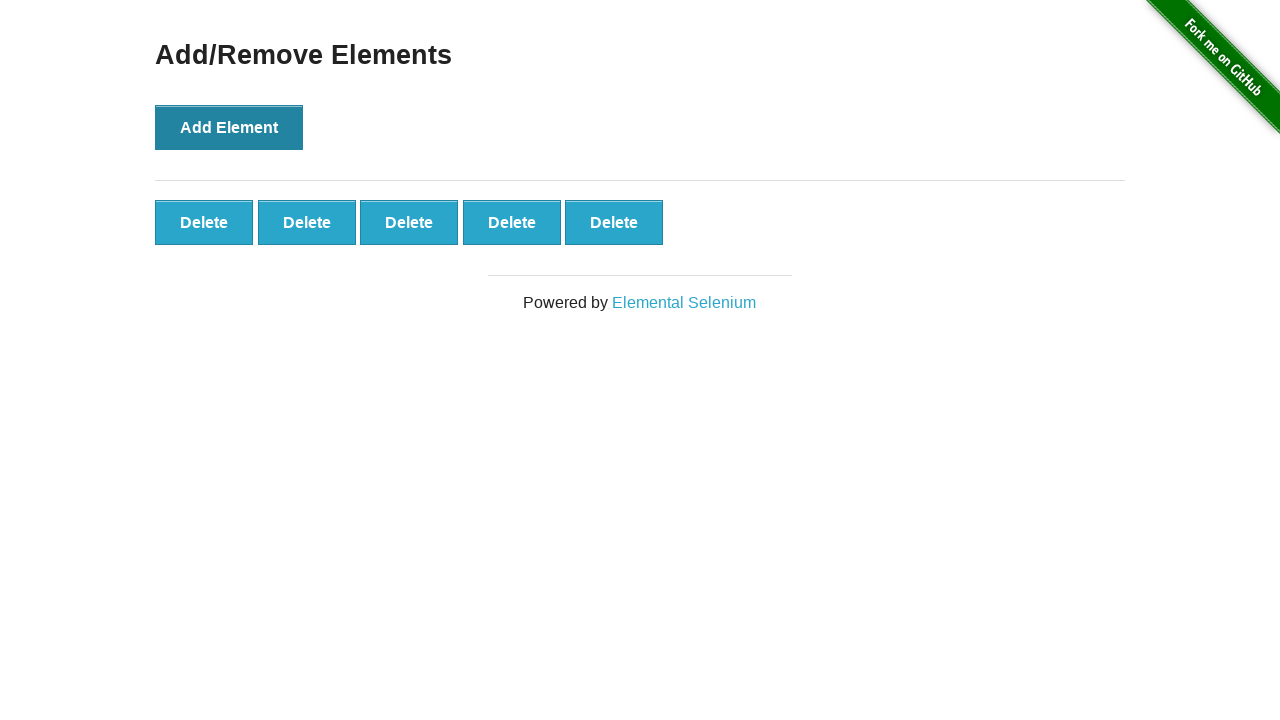

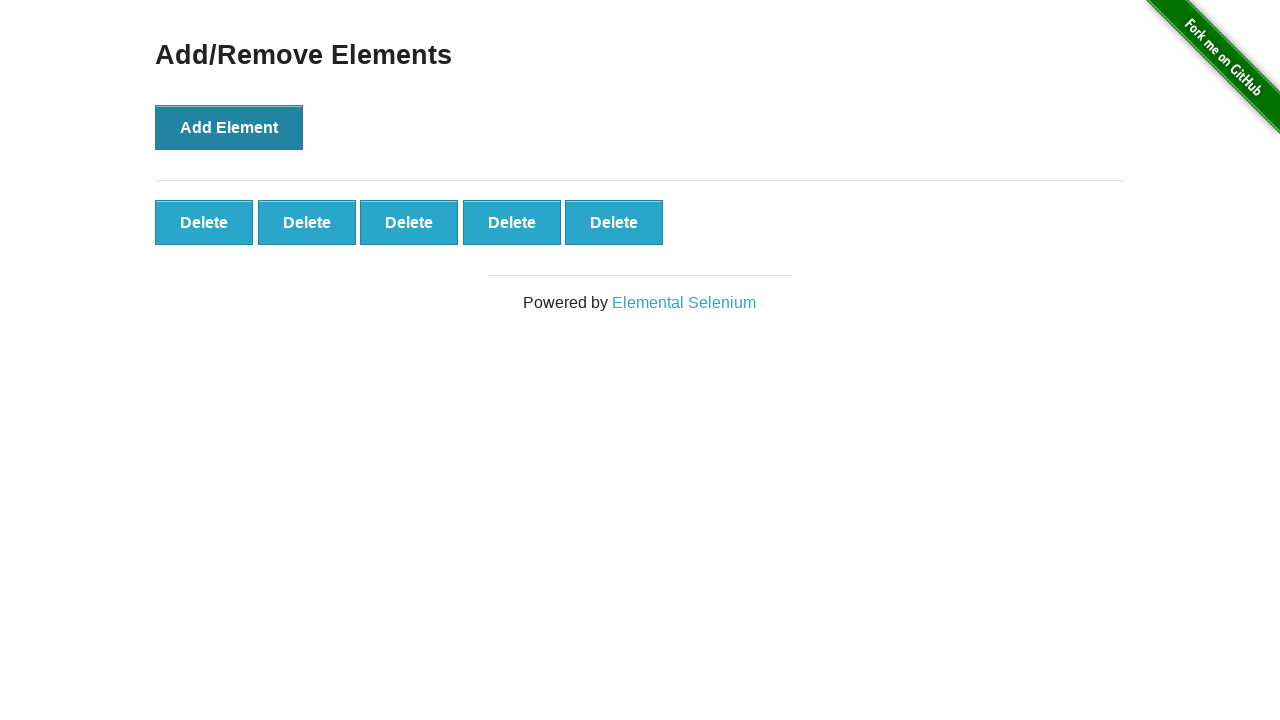